Tests the forgot password functionality by entering an email address and submitting the password reset request form

Starting URL: https://www.smartagrihubs.eu/forgot-password

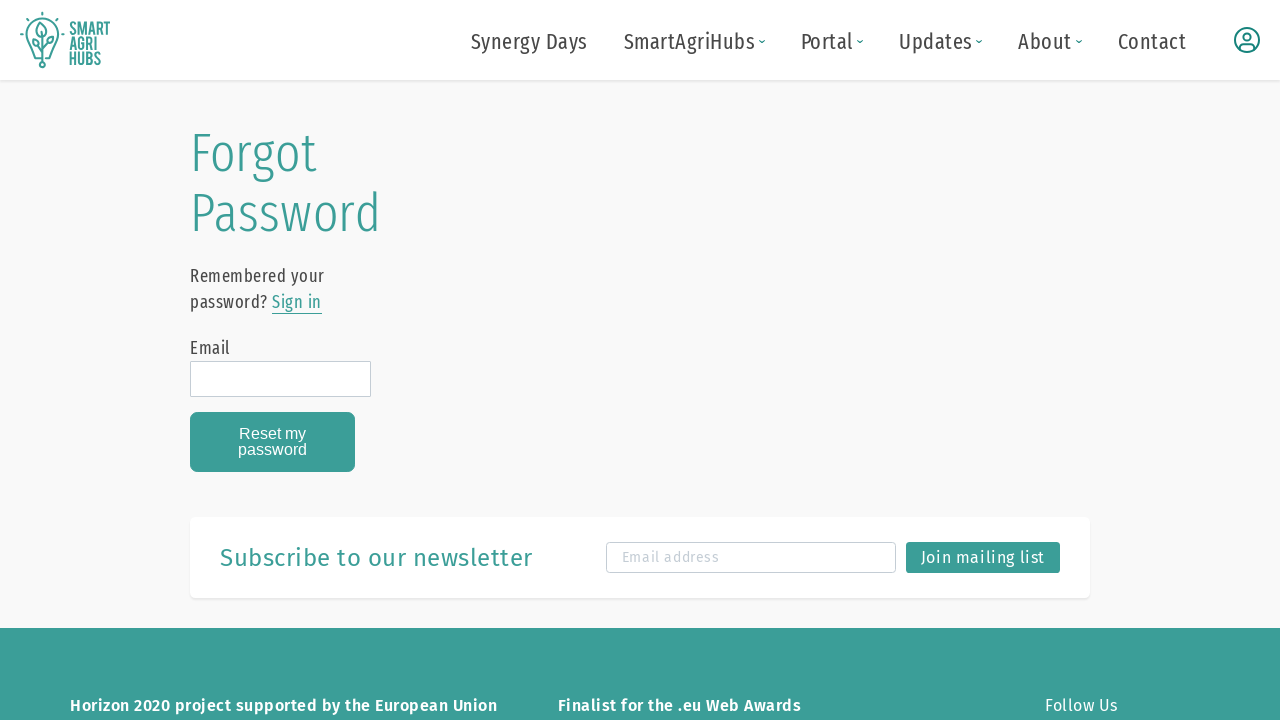

Navigated to forgot password page
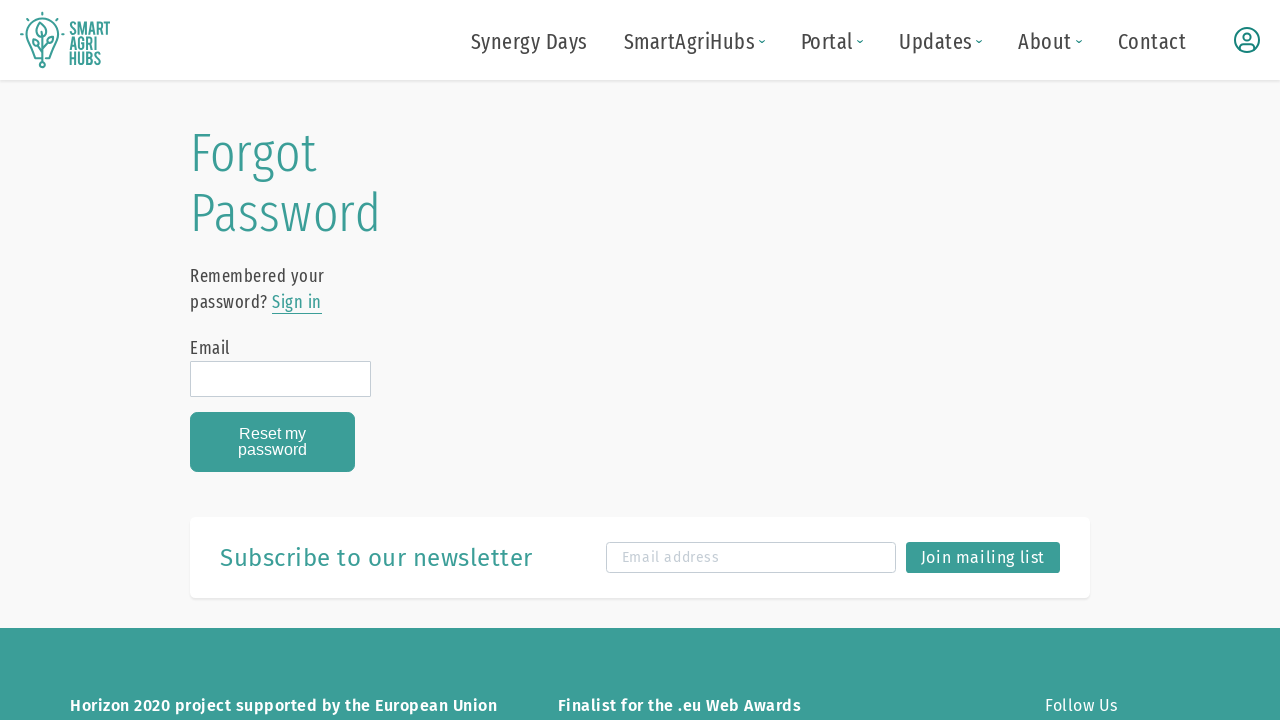

Filled email field with 'testuser2024@example.com' on #_email
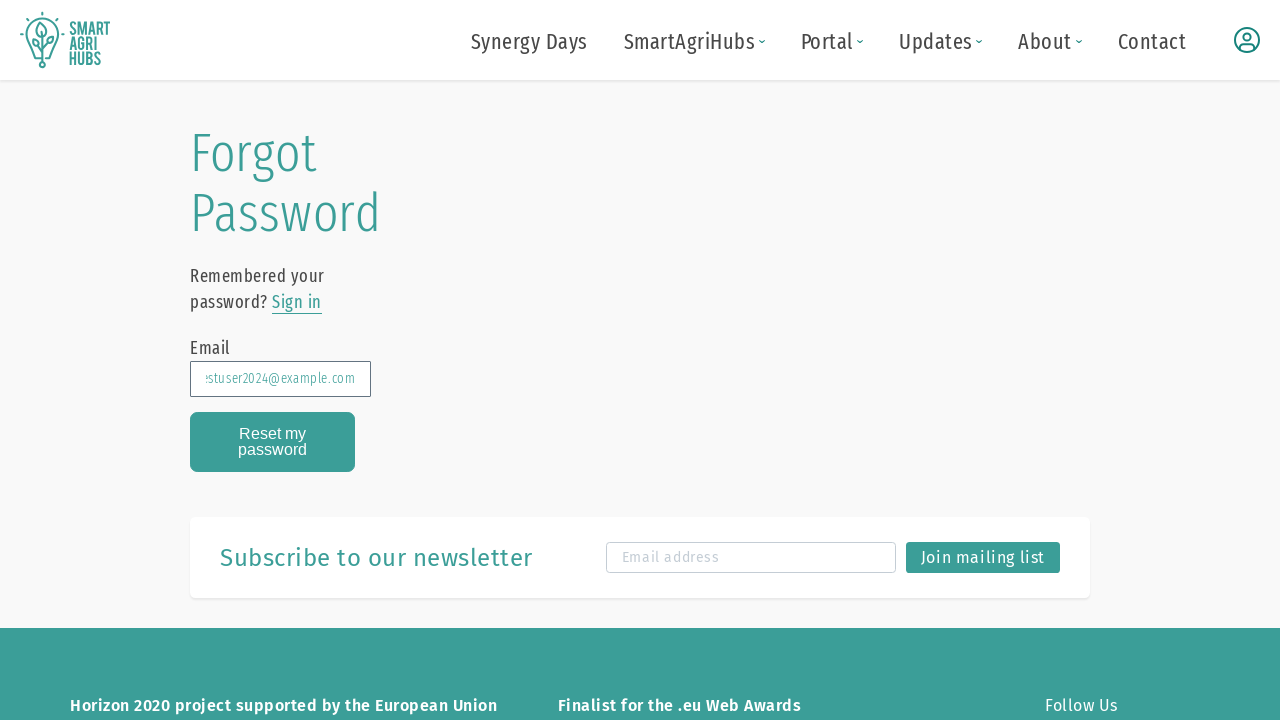

Clicked submit button to request password reset at (273, 442) on #_submit
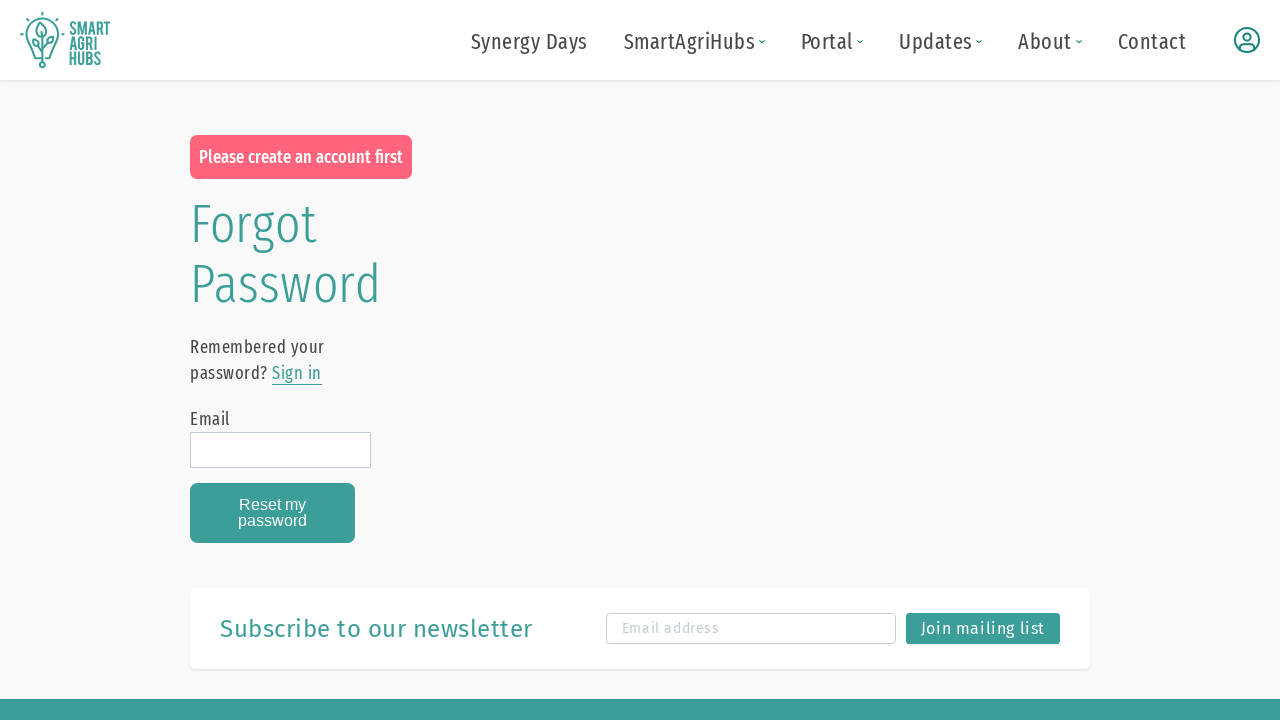

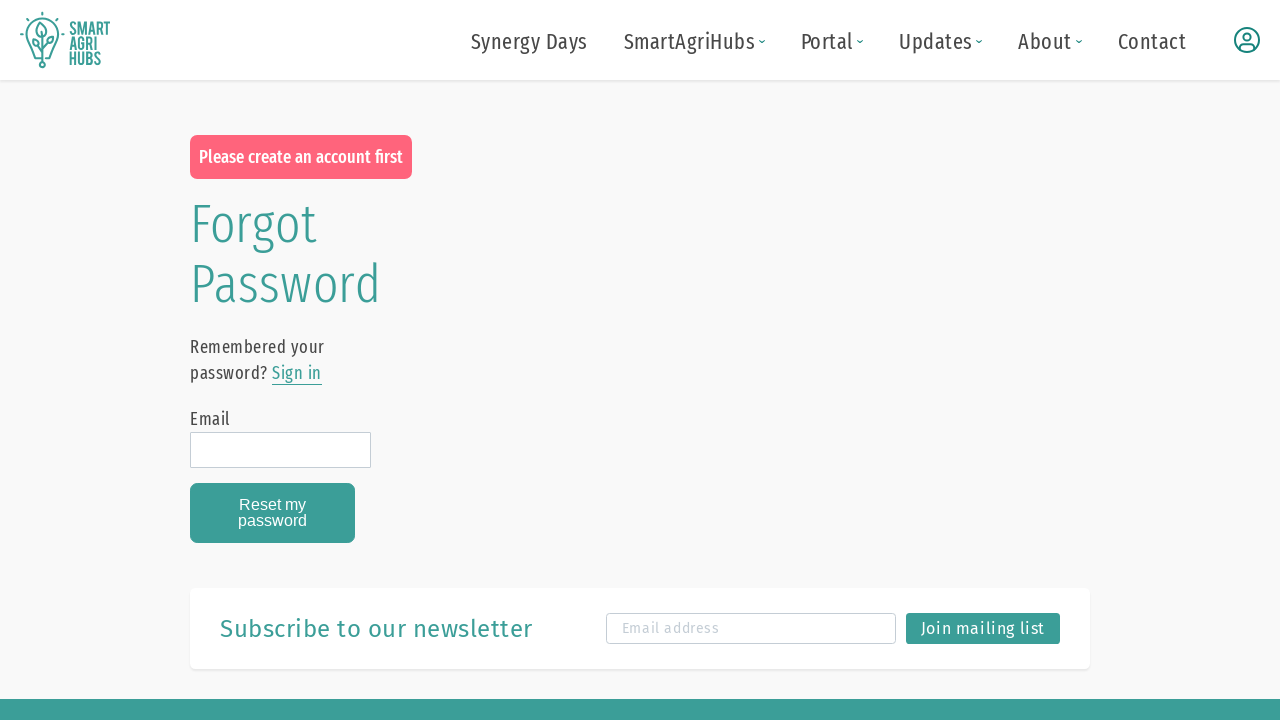